Navigates to W3Schools HTML tables page and interacts with a web table by counting rows and columns, and extracting specific cell values

Starting URL: https://www.w3schools.com/html/html_tables.asp

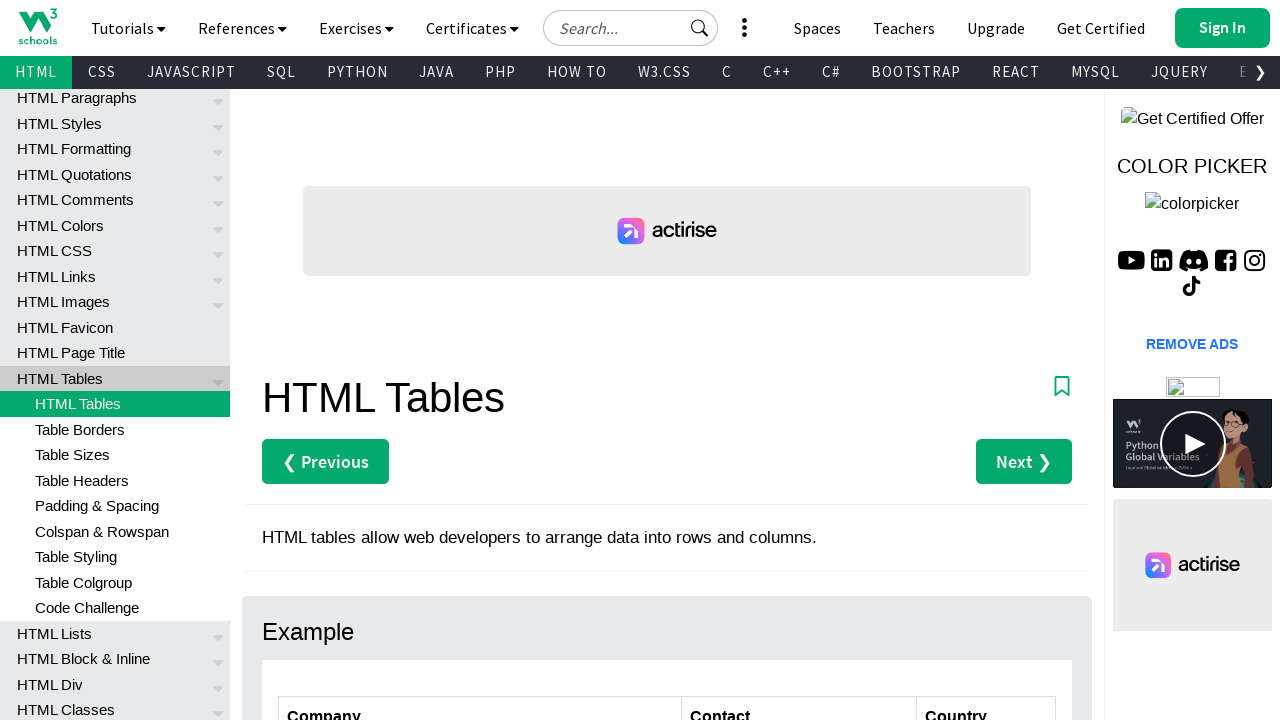

Navigated to W3Schools HTML tables page
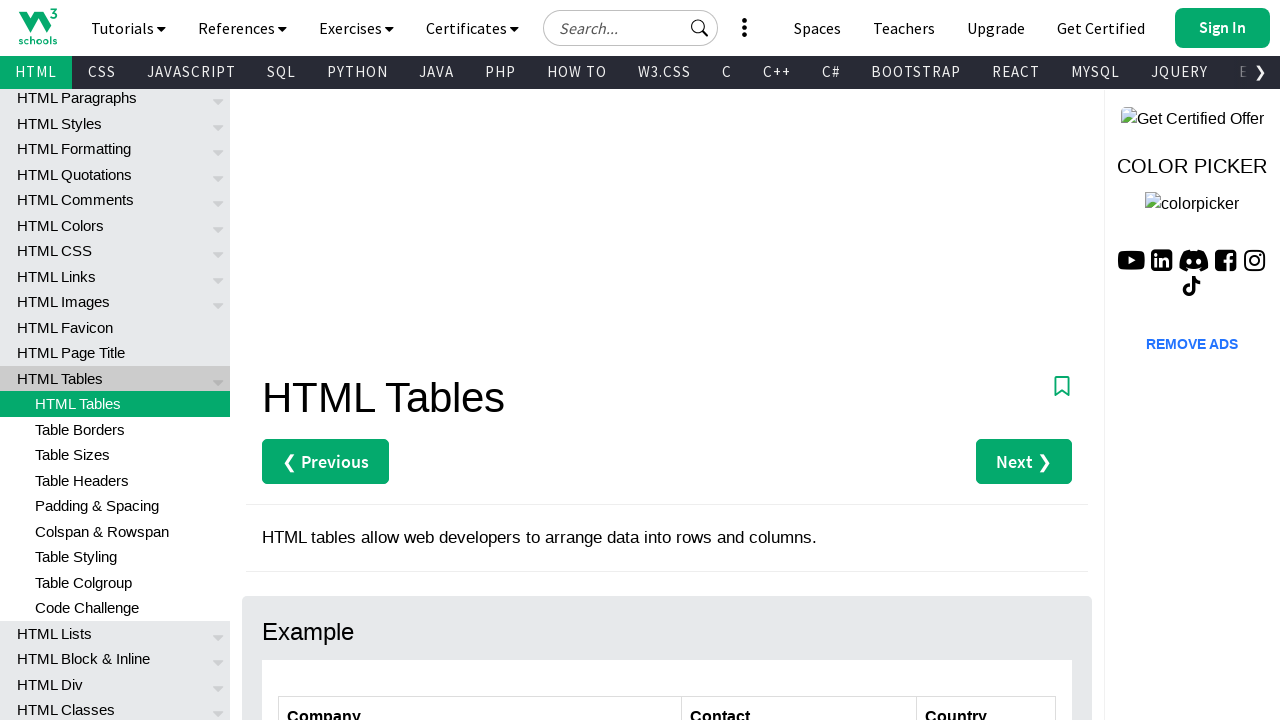

Counted table rows: 7 rows found
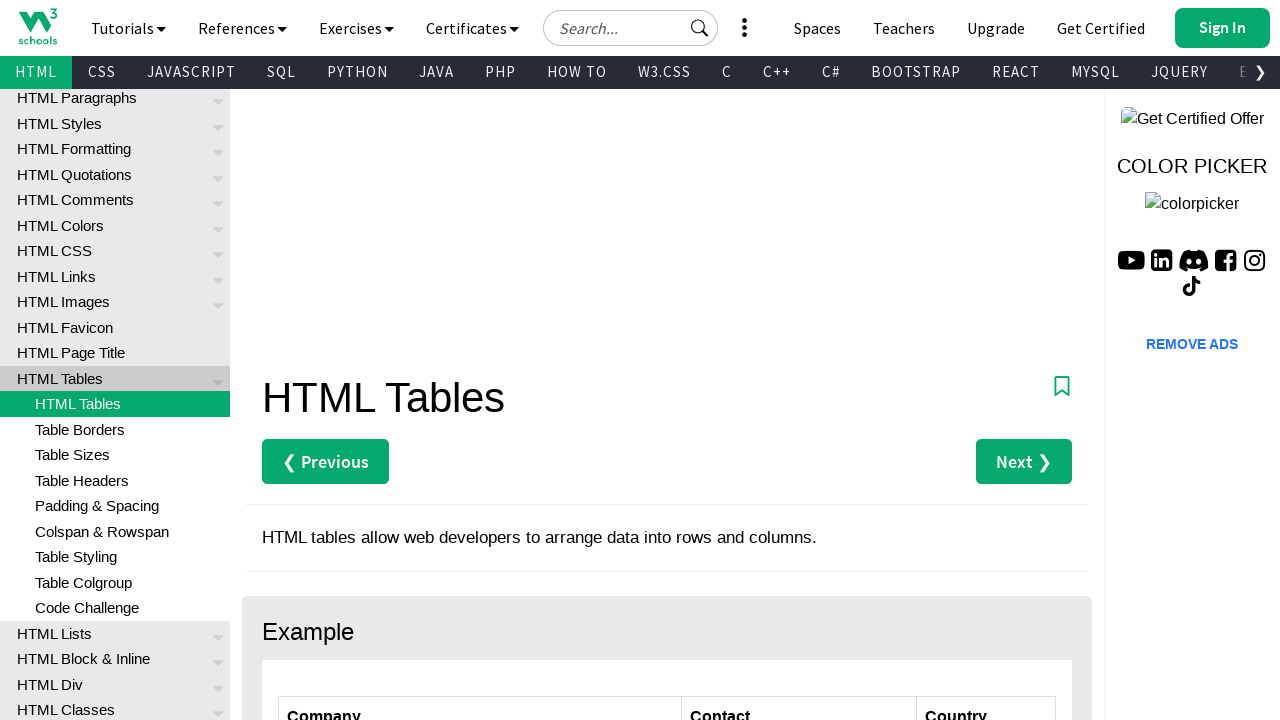

Counted header cells: 3 columns found
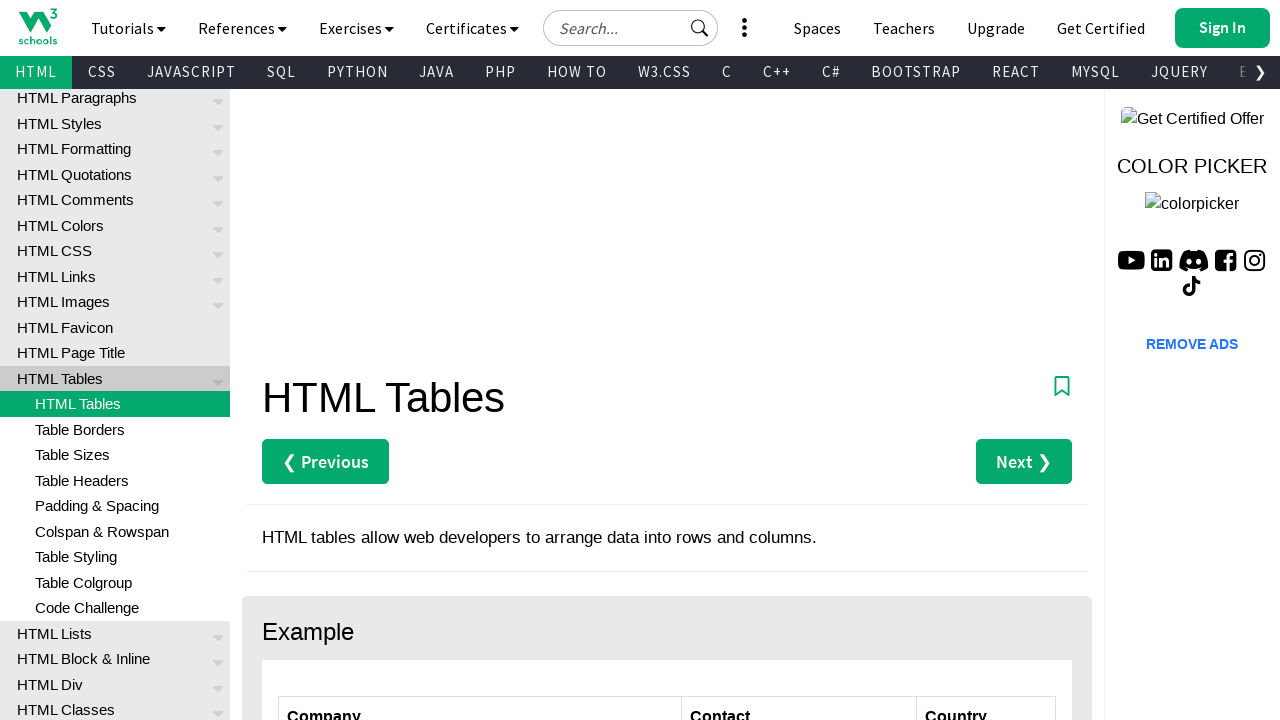

Extracted cell value from row 2, column 1: Alfreds Futterkiste
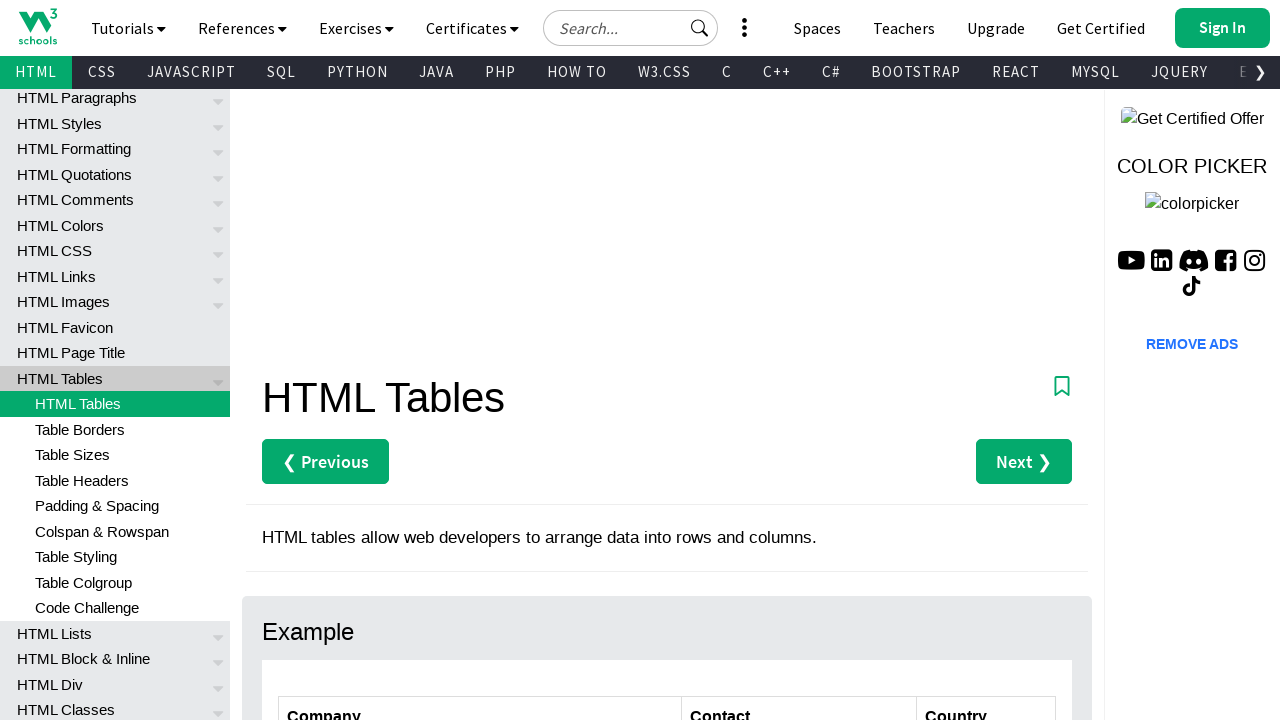

Extracted cell value from row 4, column 2: Roland Mendel
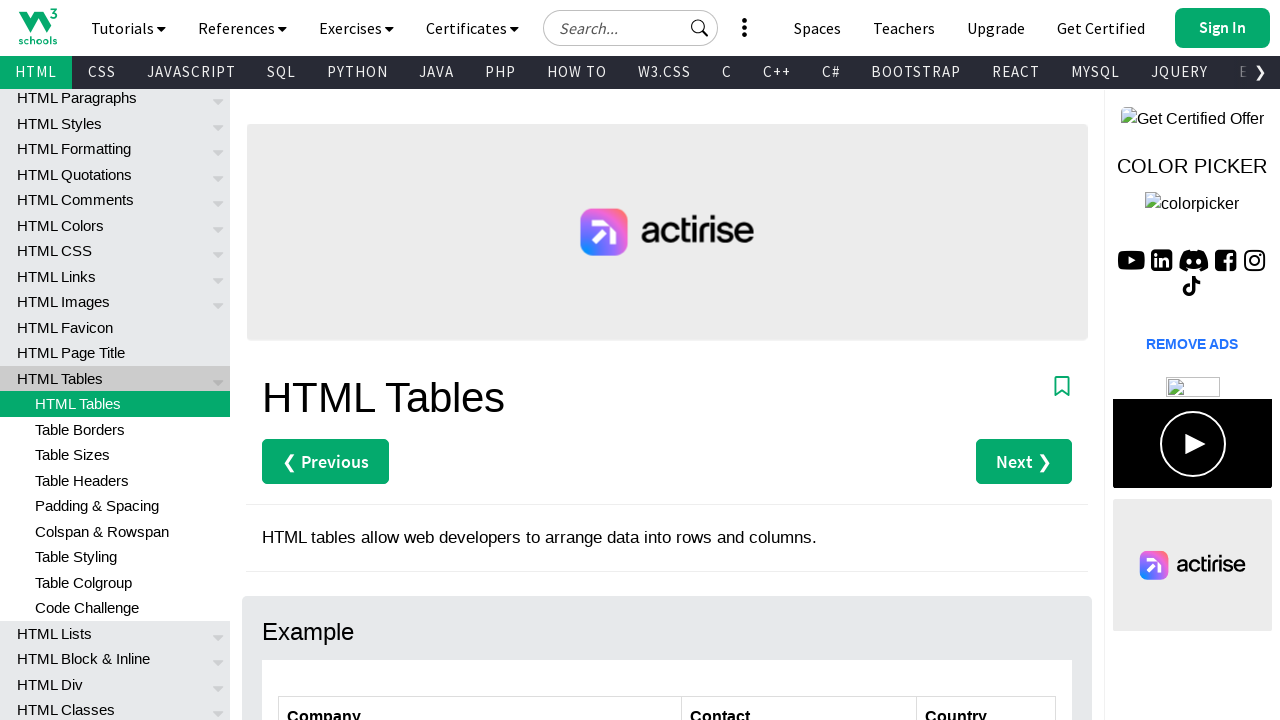

Extracted data from row 2, column 1: Alfreds Futterkiste
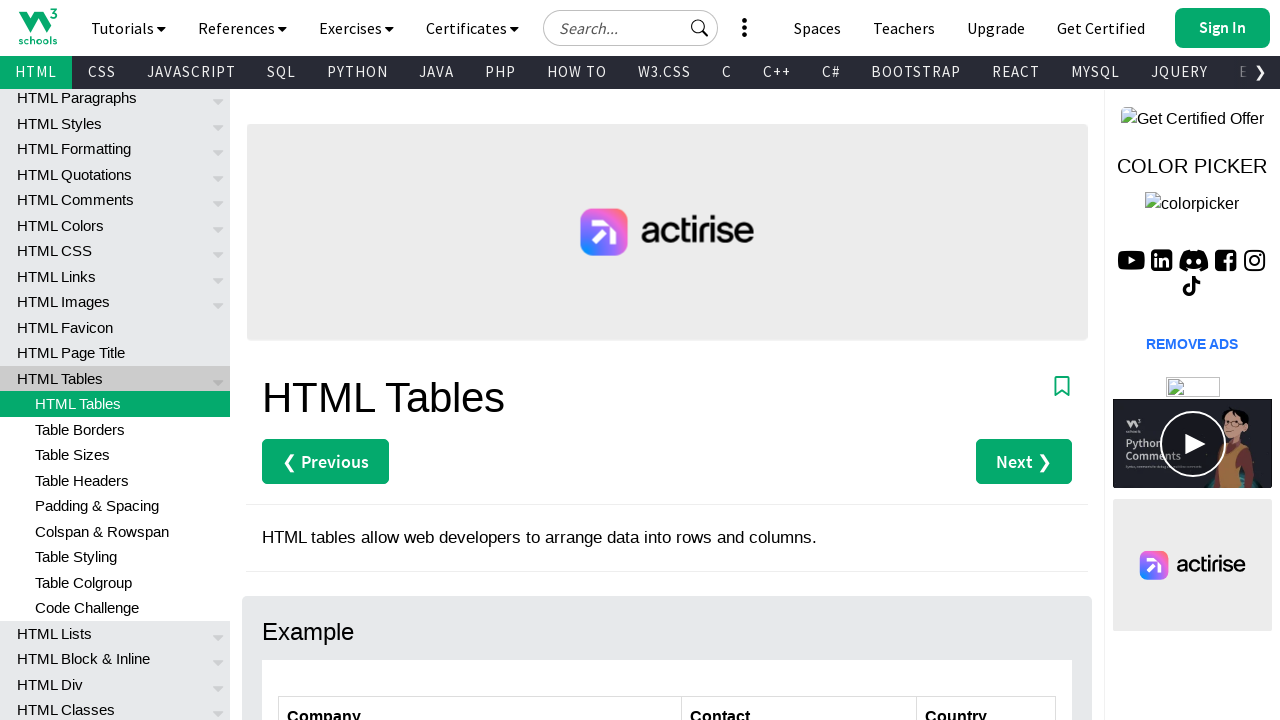

Extracted data from row 2, column 2: Maria Anders
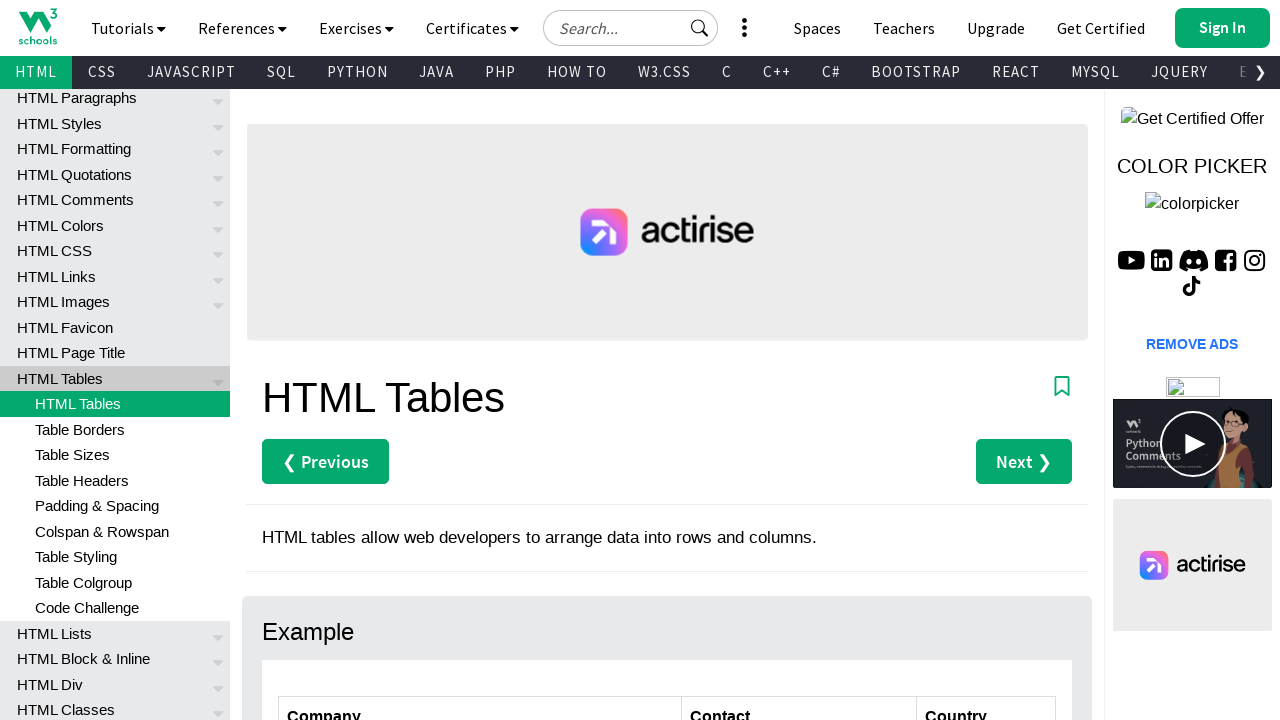

Extracted data from row 2, column 3: Germany
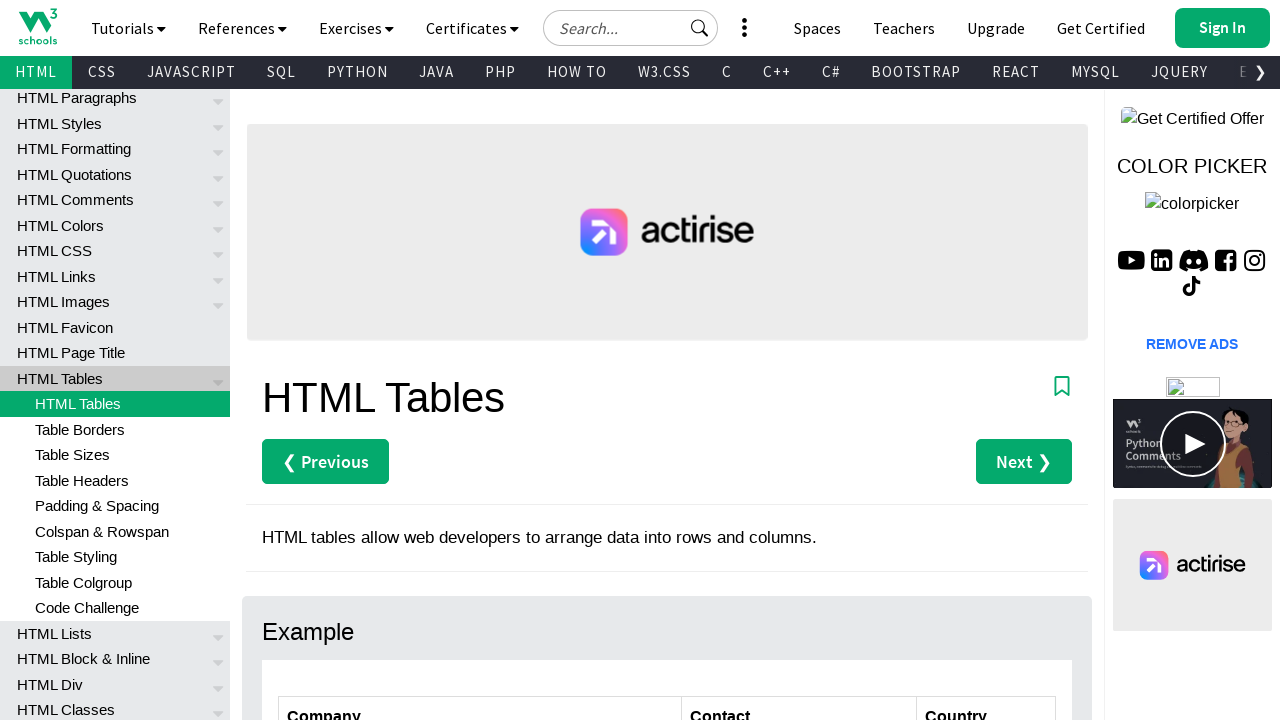

Extracted data from row 3, column 1: Centro comercial Moctezuma
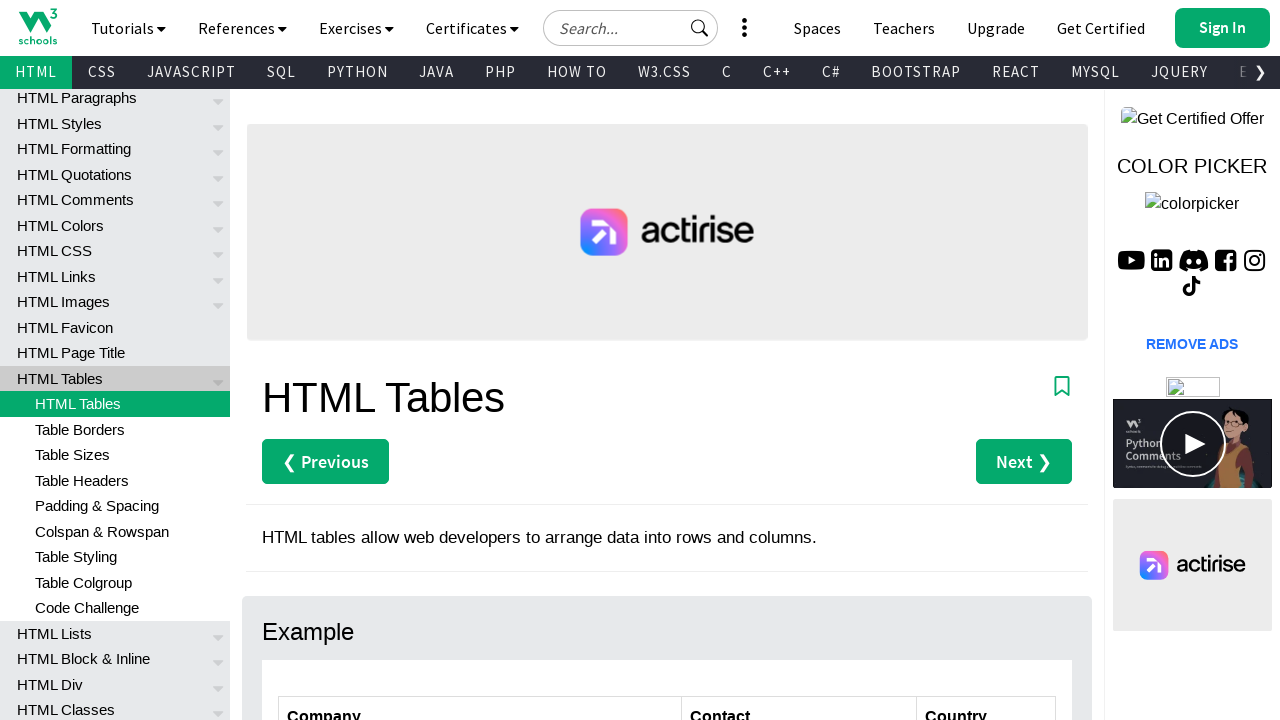

Extracted data from row 3, column 2: Francisco Chang
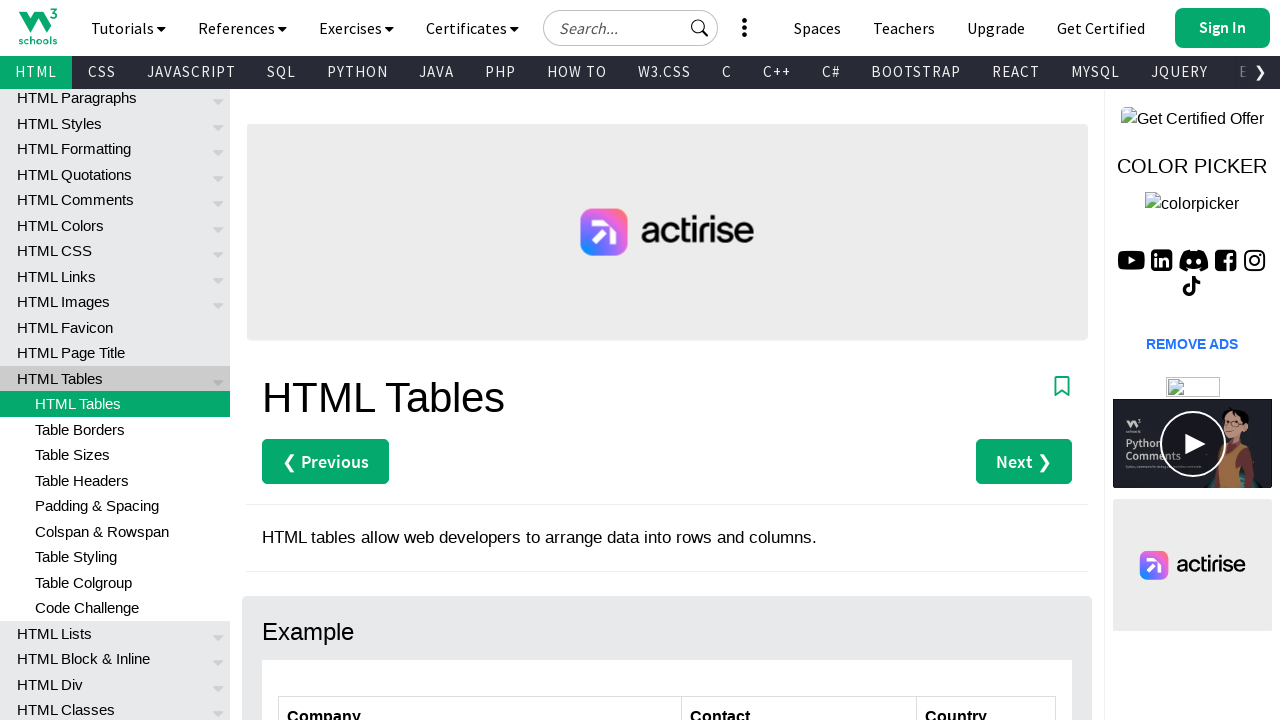

Extracted data from row 3, column 3: Mexico
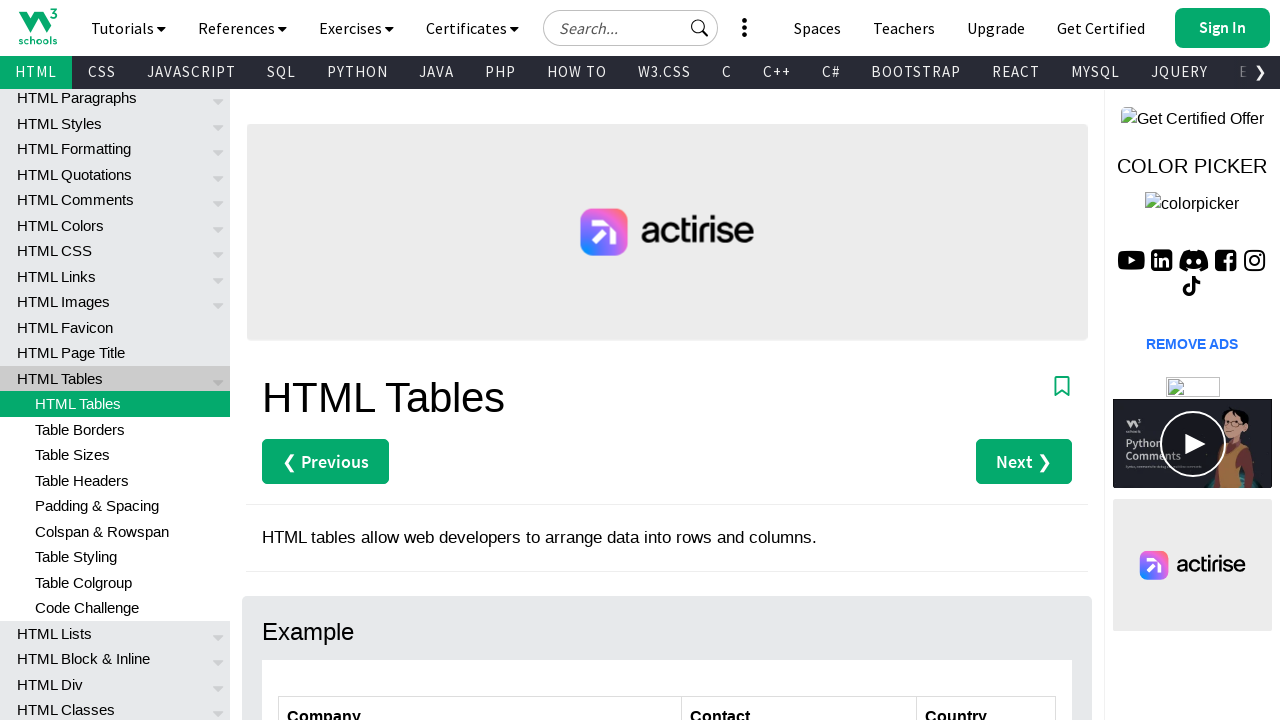

Extracted data from row 4, column 1: Ernst Handel
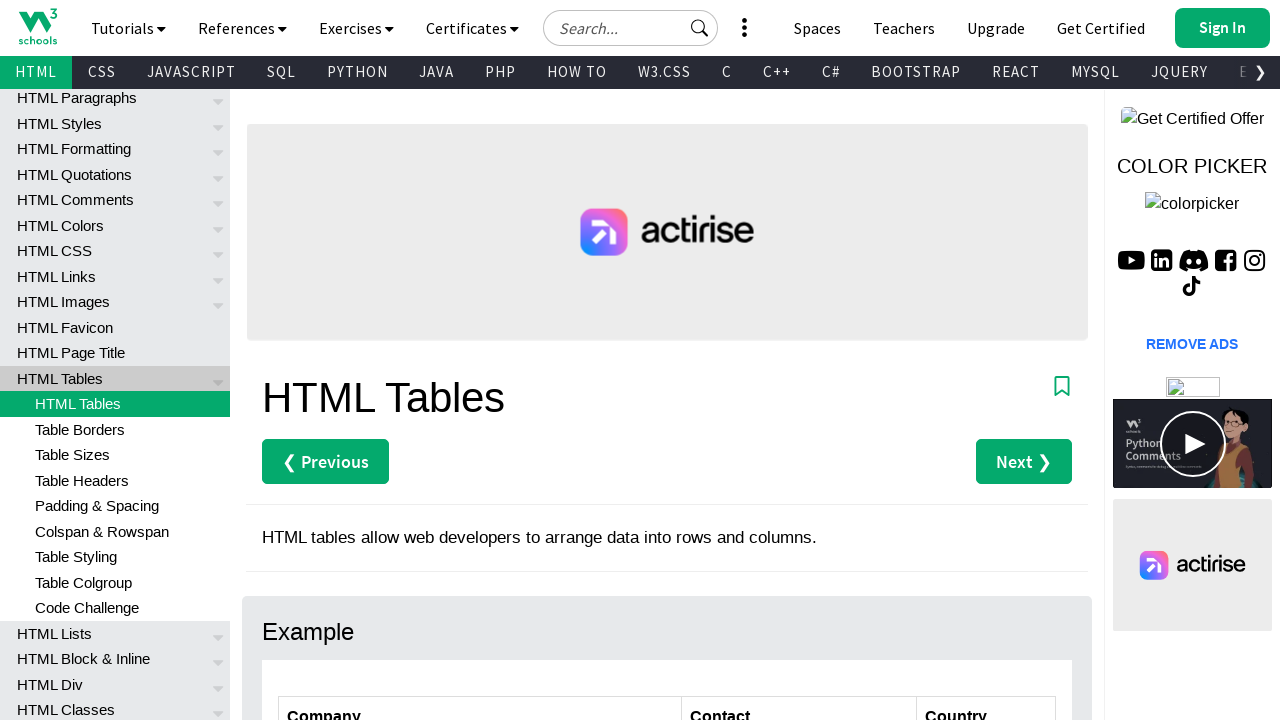

Extracted data from row 4, column 2: Roland Mendel
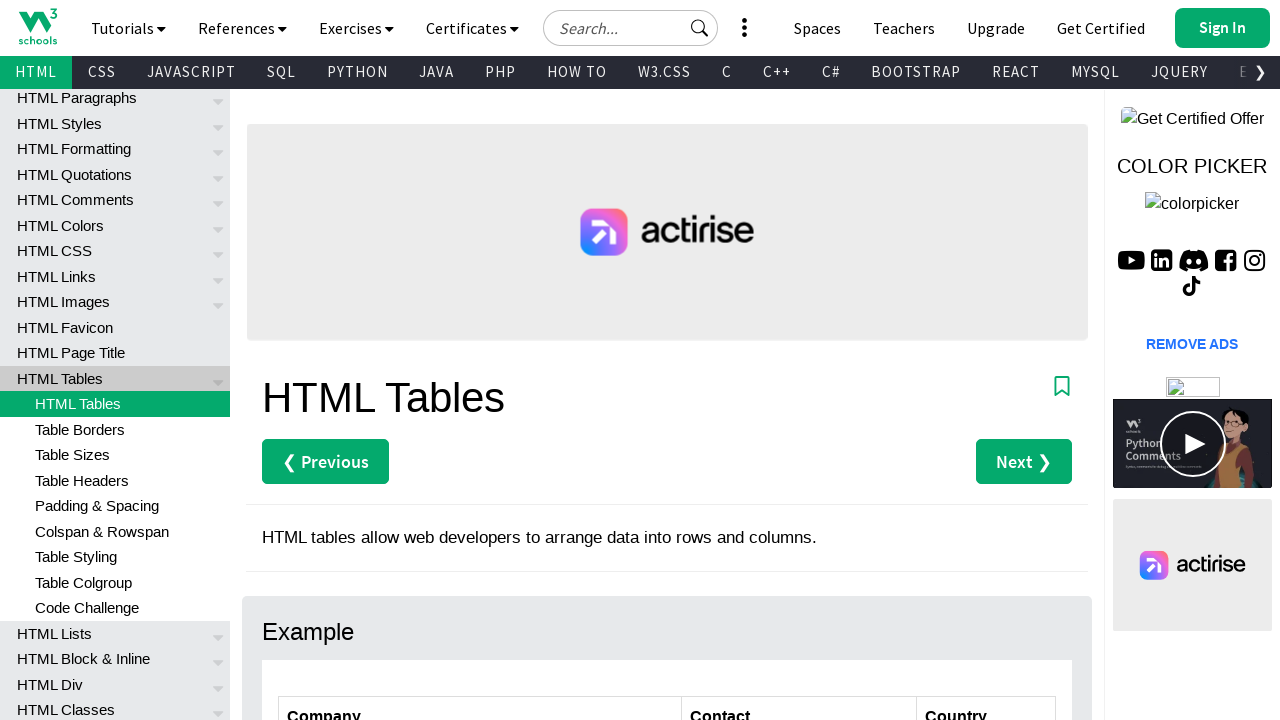

Extracted data from row 4, column 3: Austria
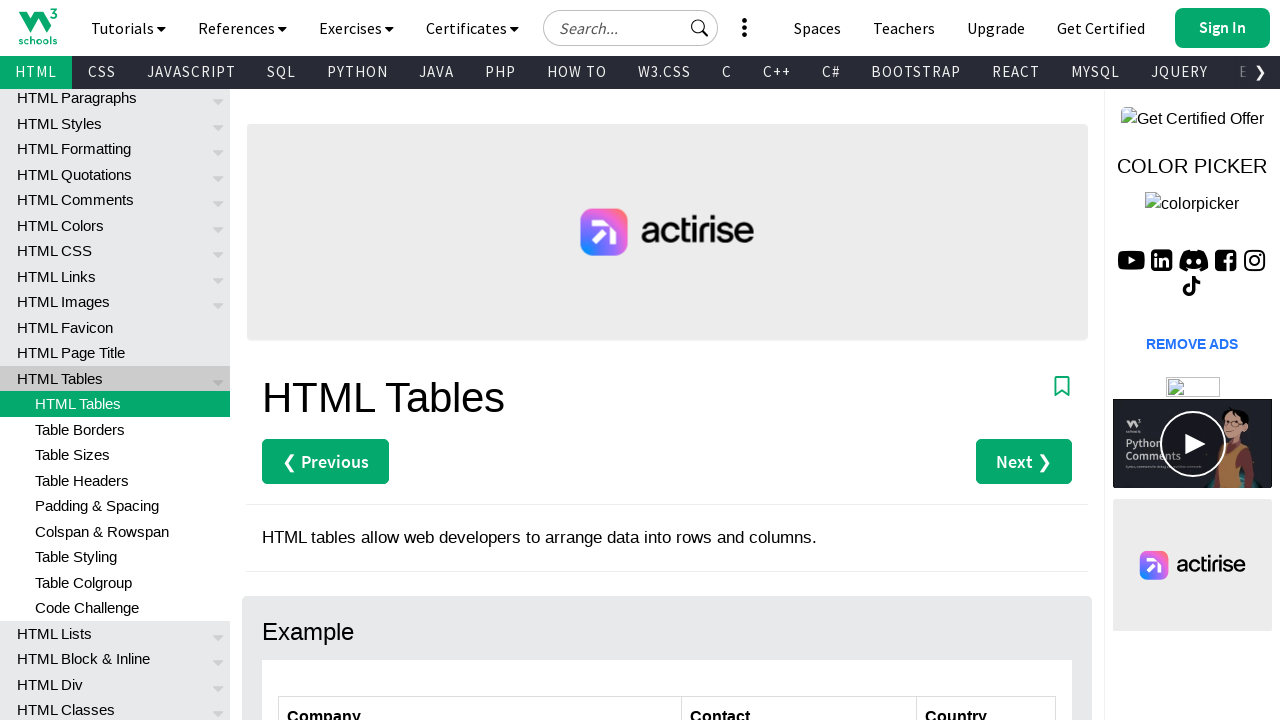

Extracted data from row 5, column 1: Island Trading
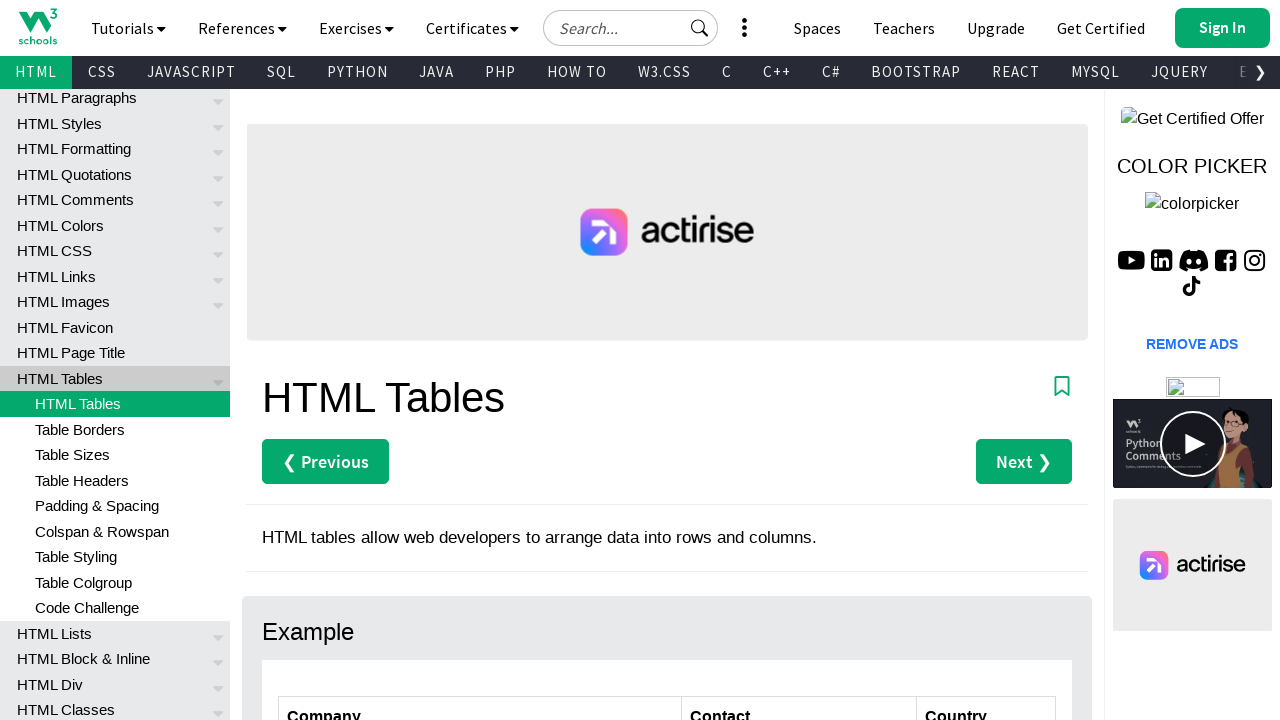

Extracted data from row 5, column 2: Helen Bennett
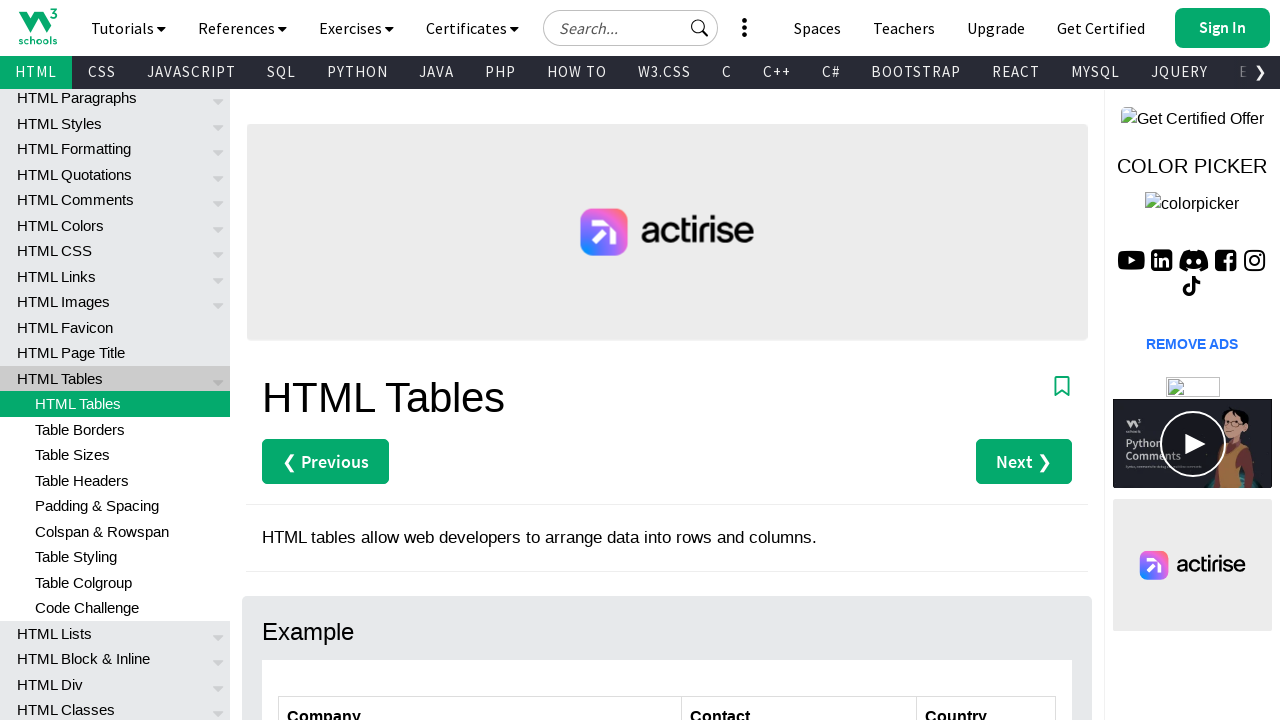

Extracted data from row 5, column 3: UK
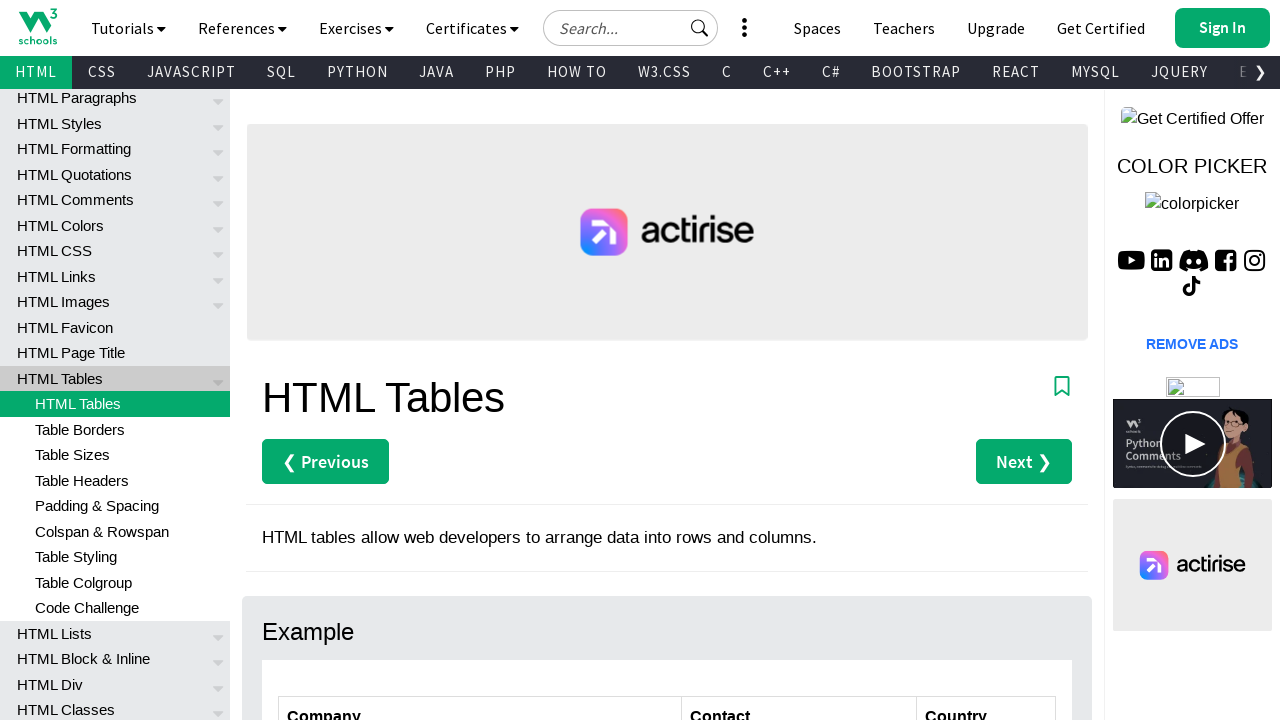

Extracted data from row 6, column 1: Laughing Bacchus Winecellars
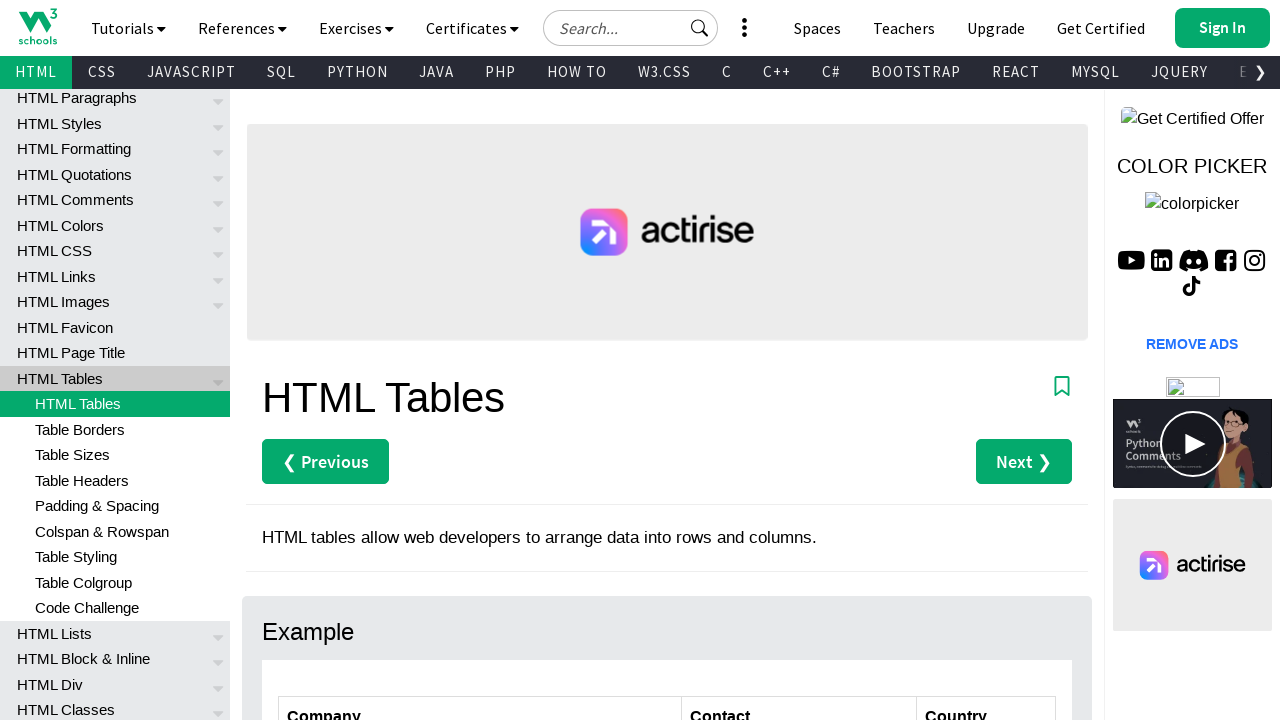

Extracted data from row 6, column 2: Yoshi Tannamuri
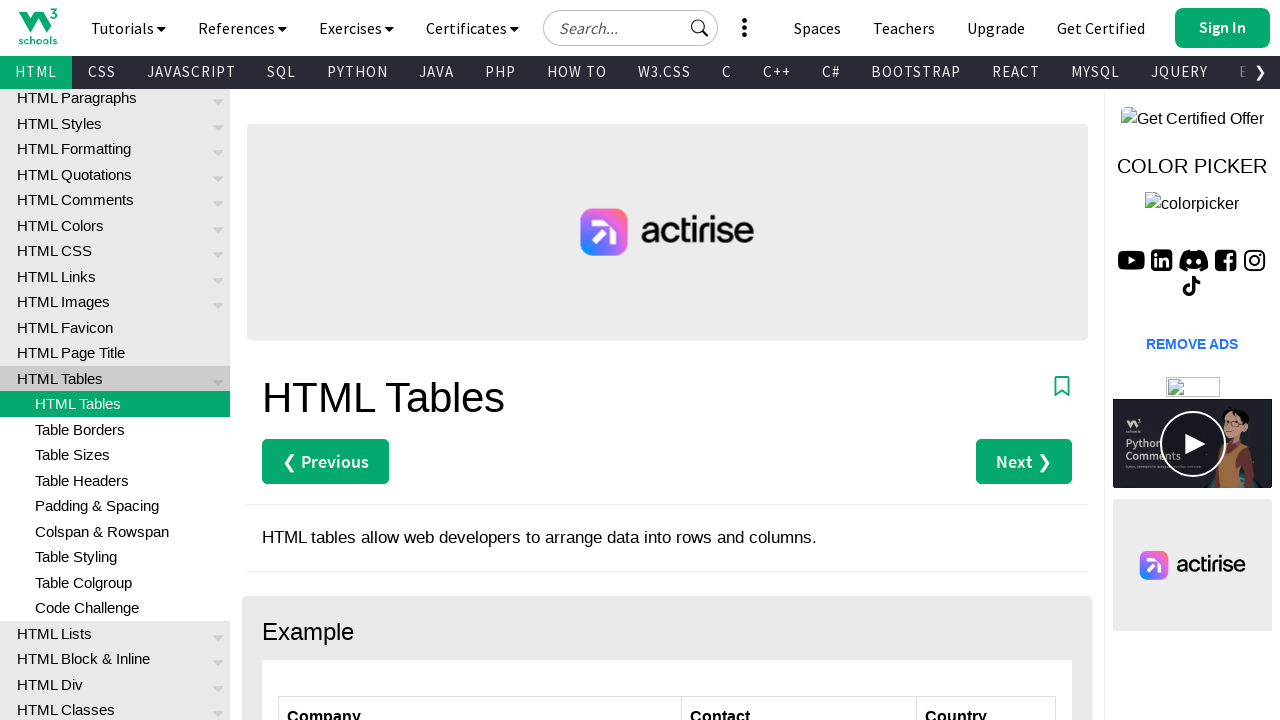

Extracted data from row 6, column 3: Canada
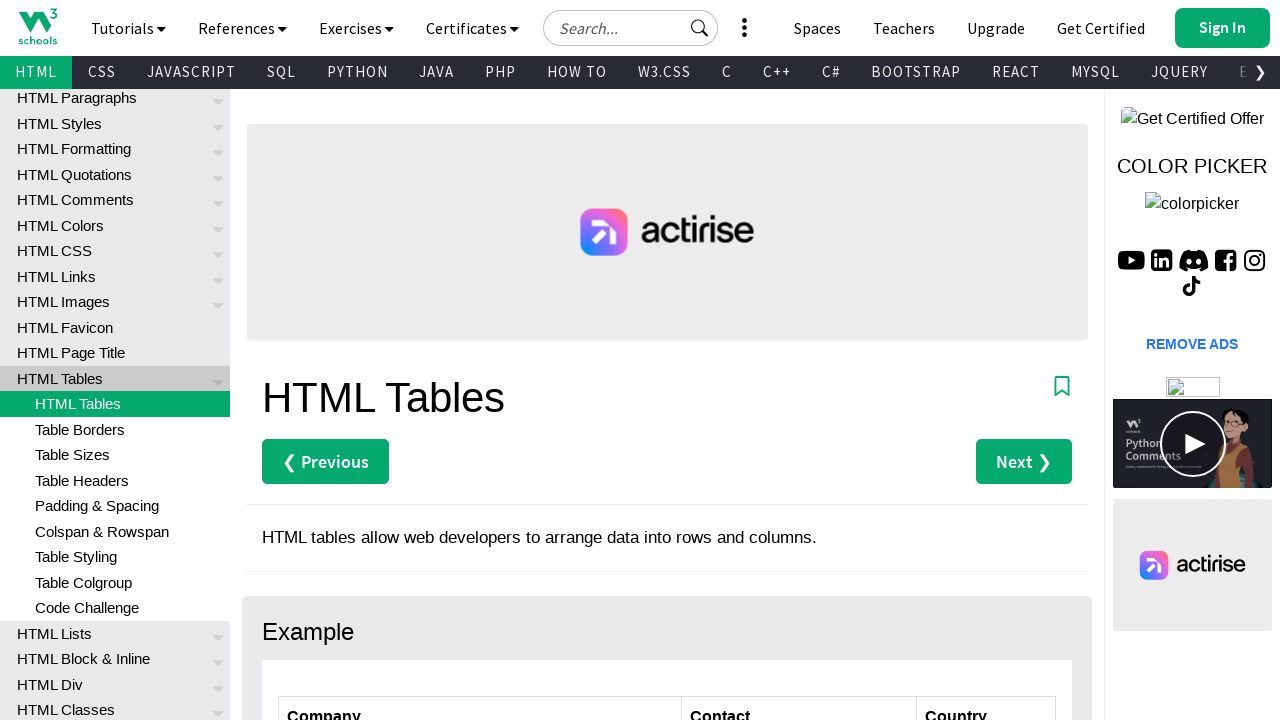

Extracted data from row 7, column 1: Magazzini Alimentari Riuniti
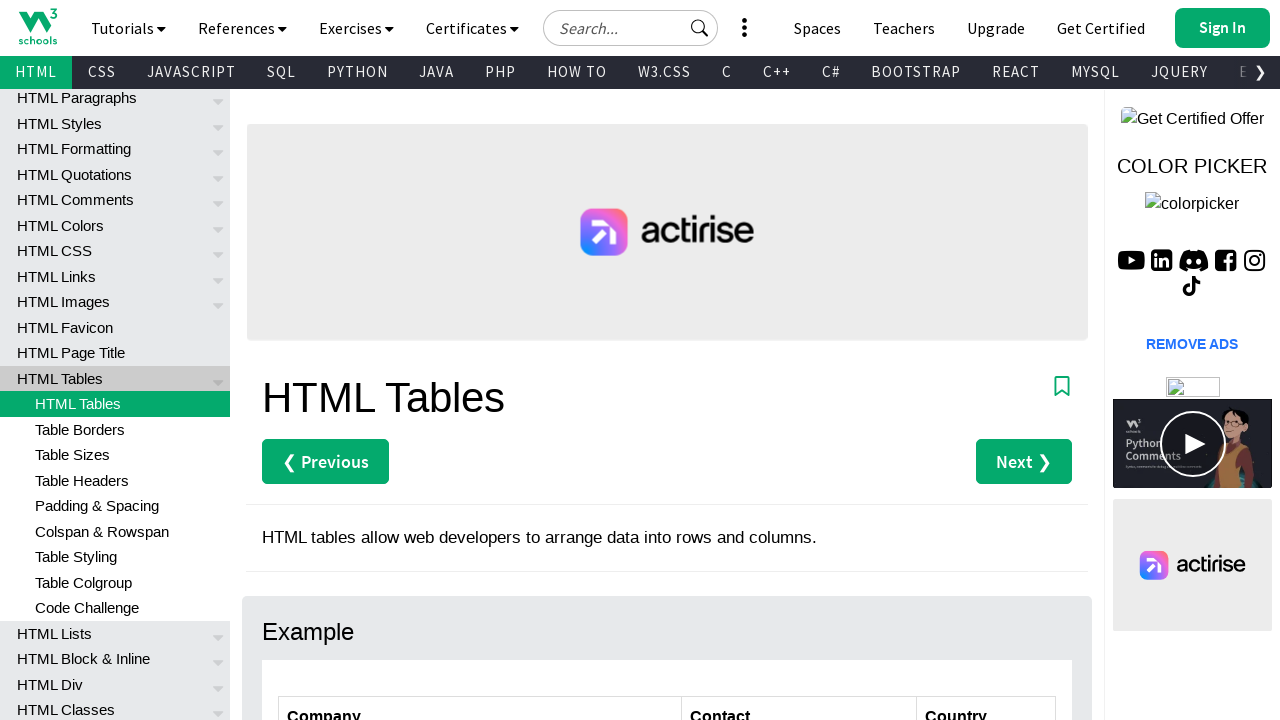

Extracted data from row 7, column 2: Giovanni Rovelli
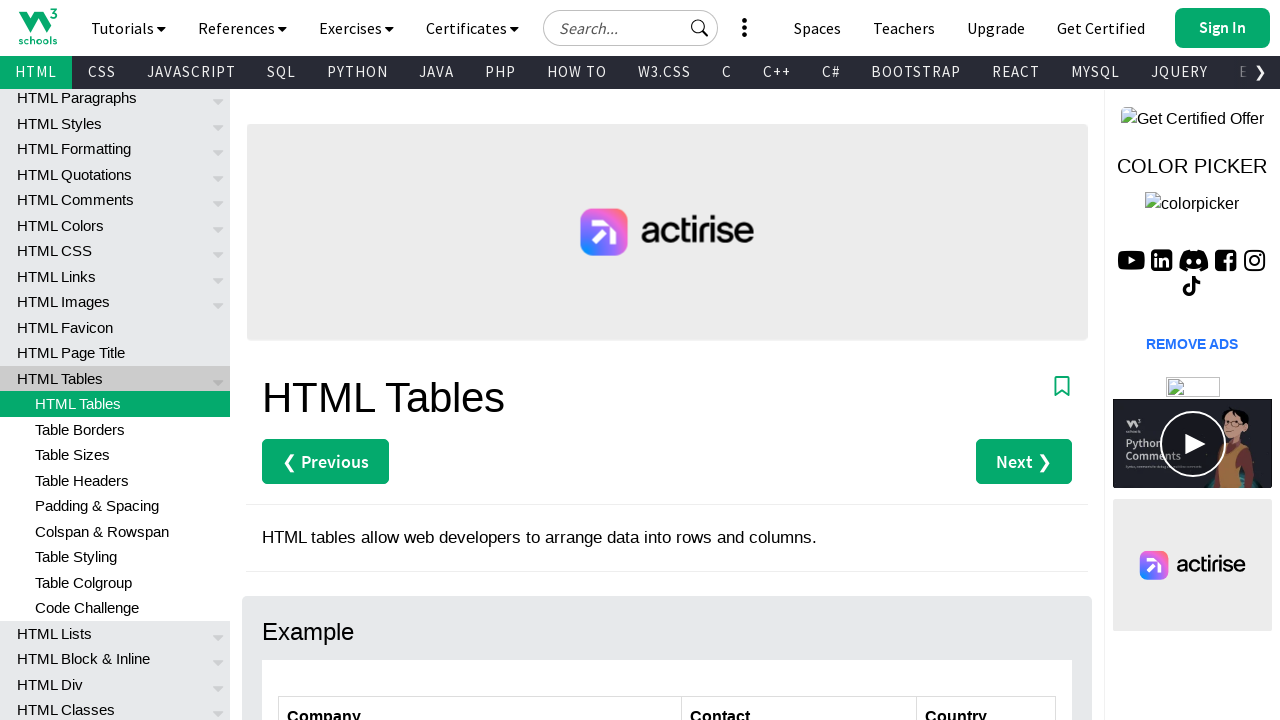

Extracted data from row 7, column 3: Italy
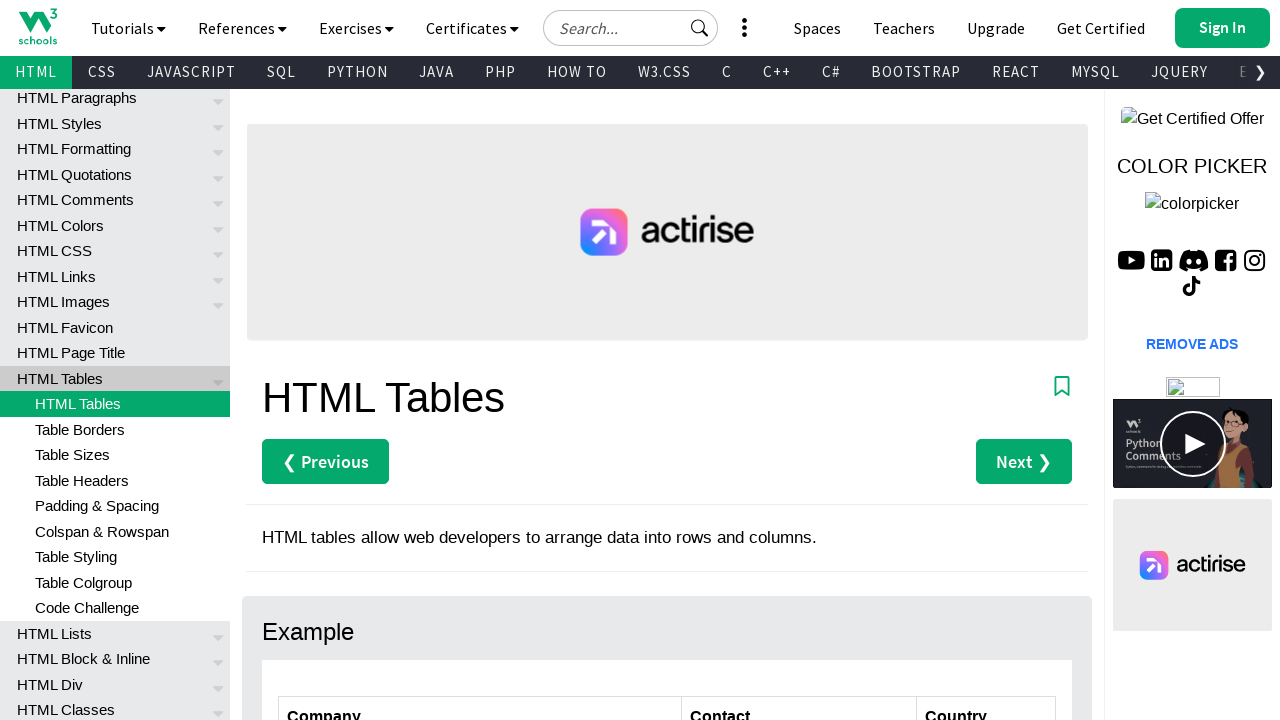

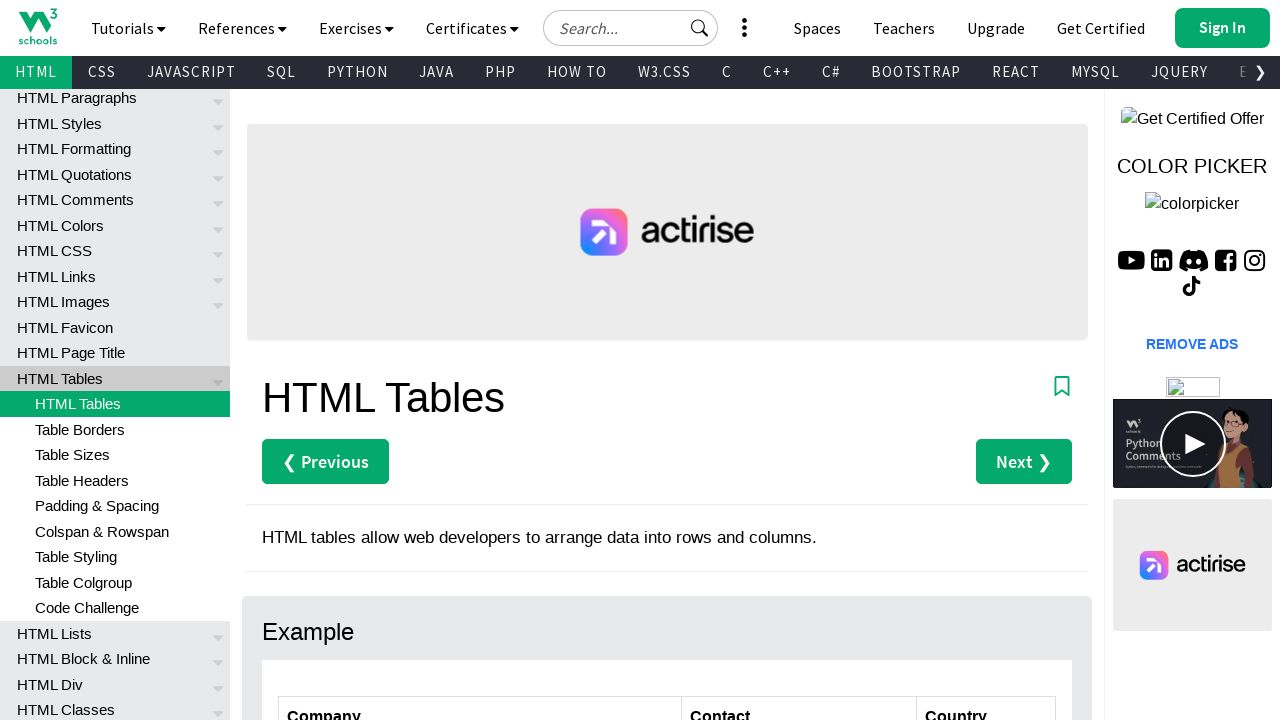